Tests various link functionalities including navigation, broken link detection, and counting total links on a page

Starting URL: https://www.leafground.com/link.xhtml

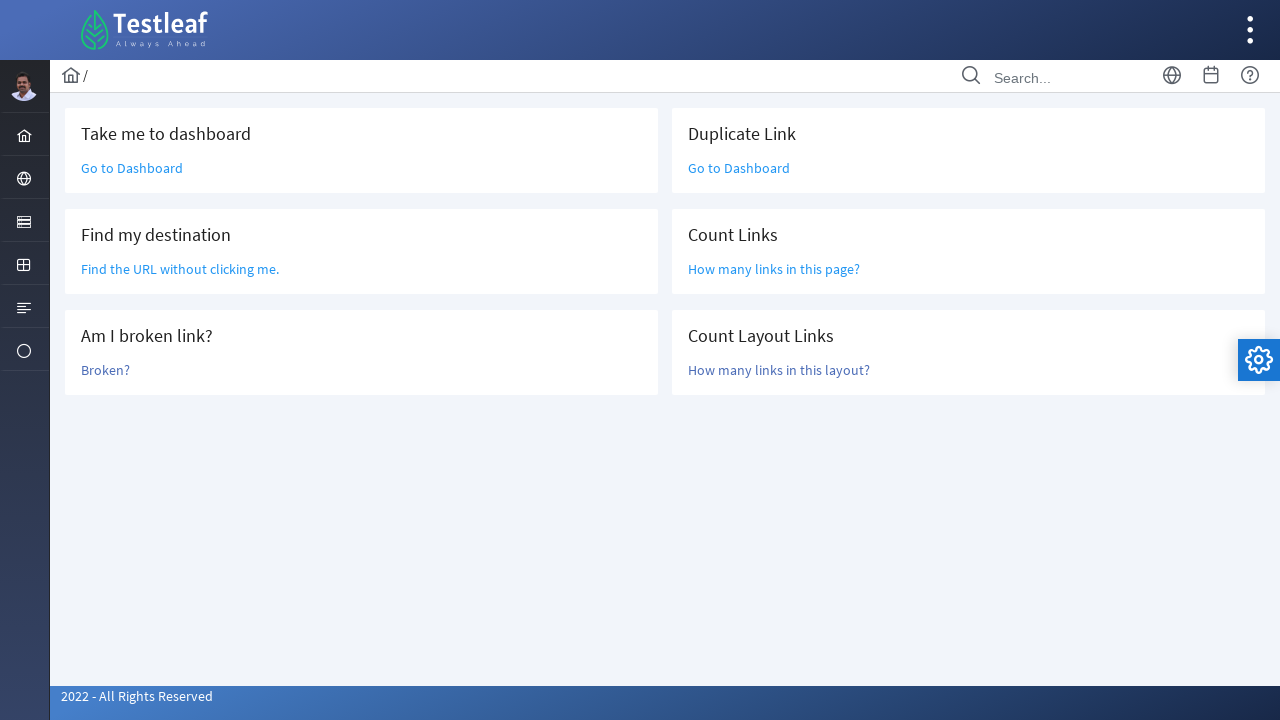

Clicked 'Go to Dashboard' link at (132, 168) on text='Go to Dashboard'
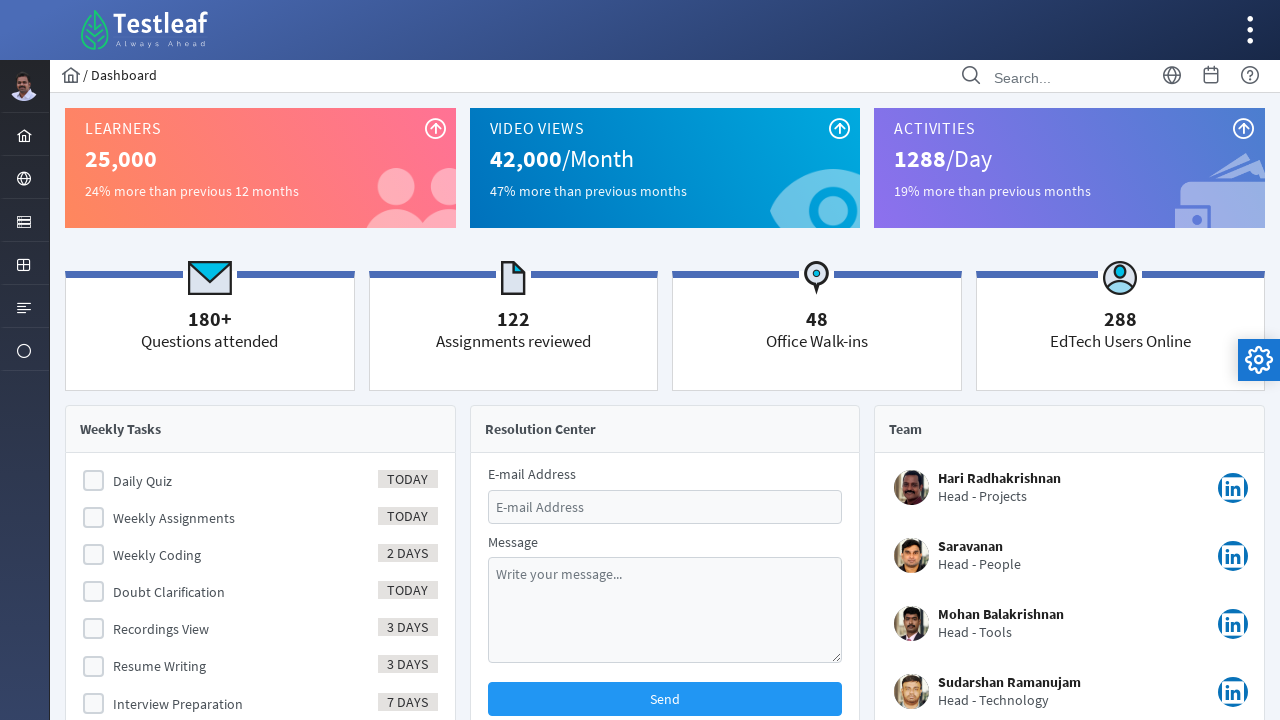

Navigated back to links page
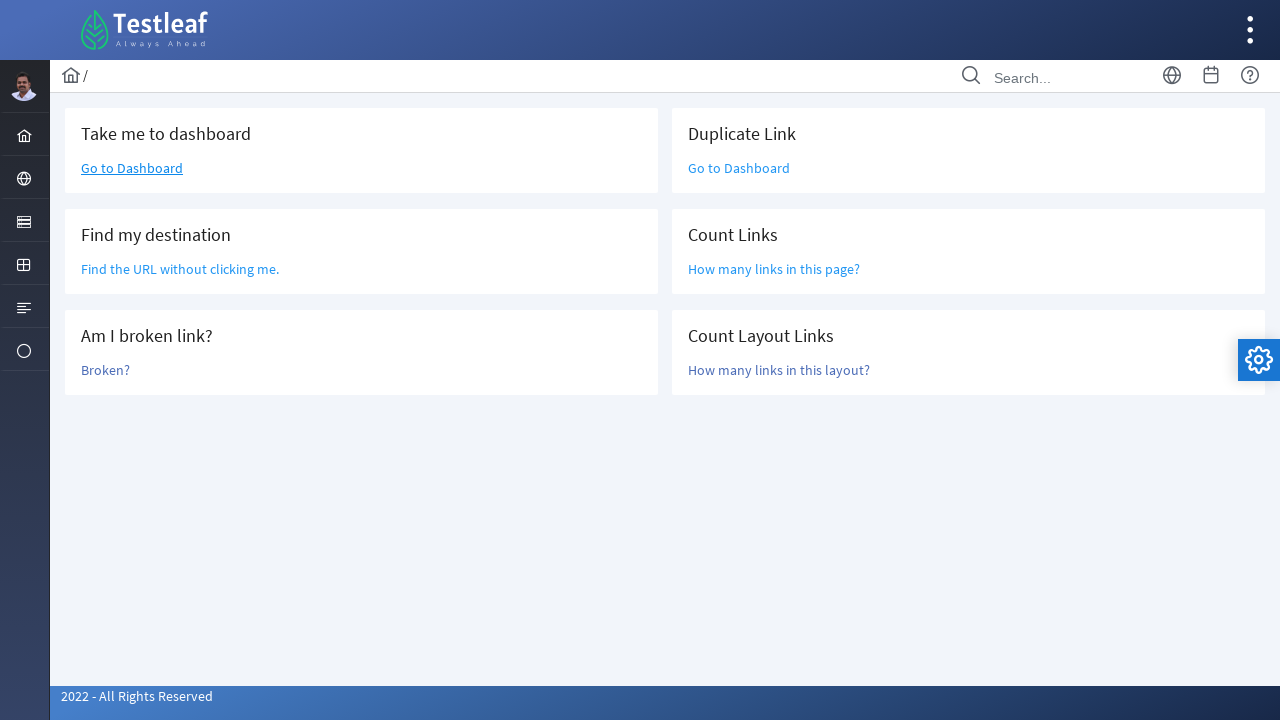

Located 'Find the URL' link element
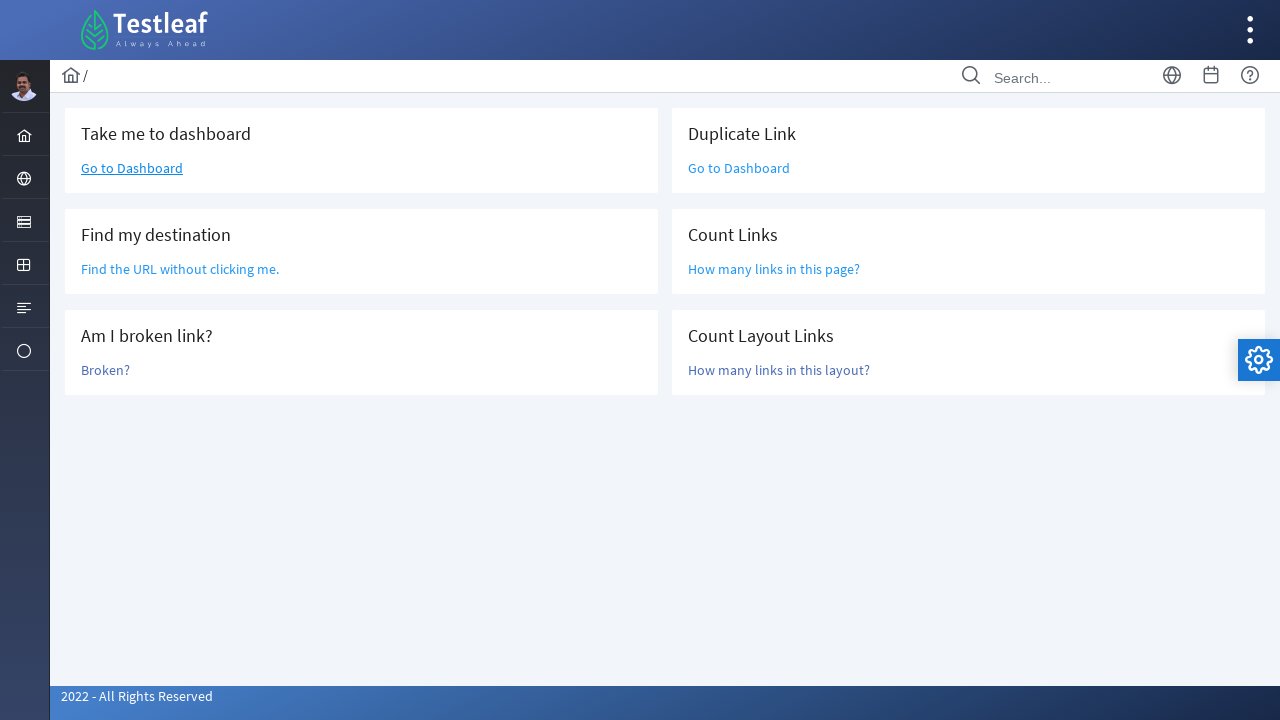

Retrieved href attribute from 'Find the URL' link
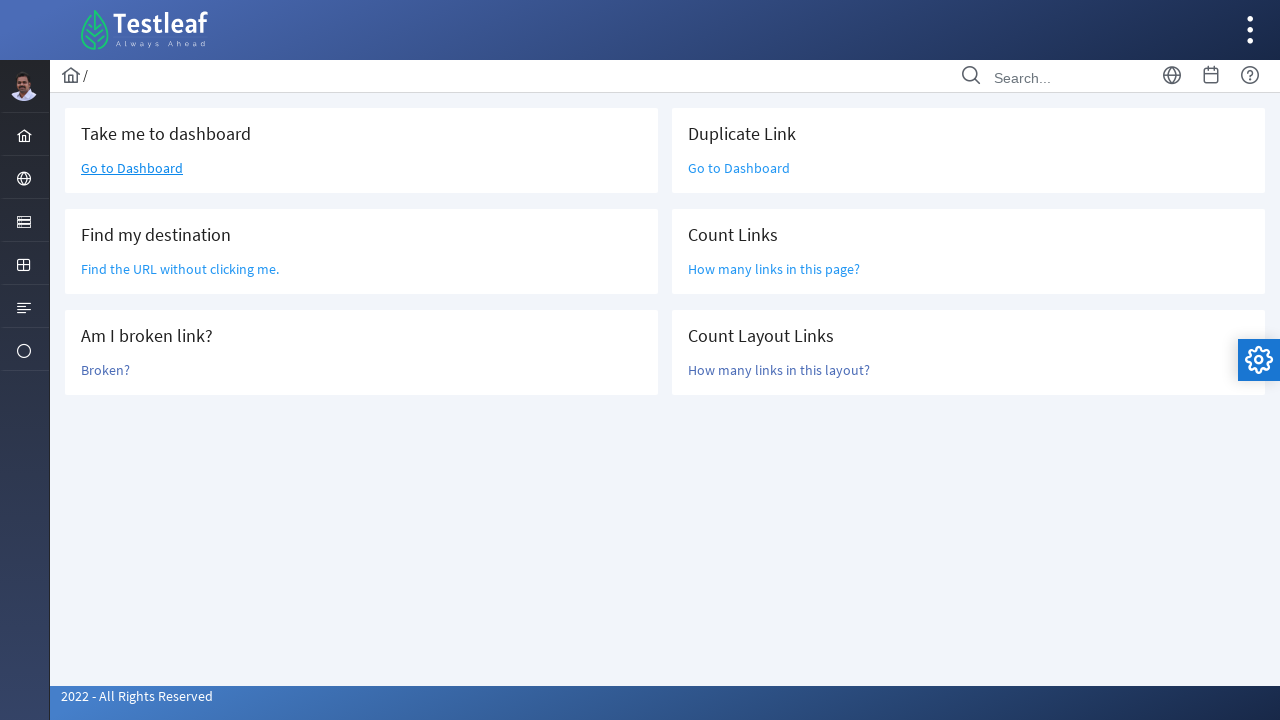

Clicked 'Broken?' link to test for broken link at (106, 370) on text='Broken?'
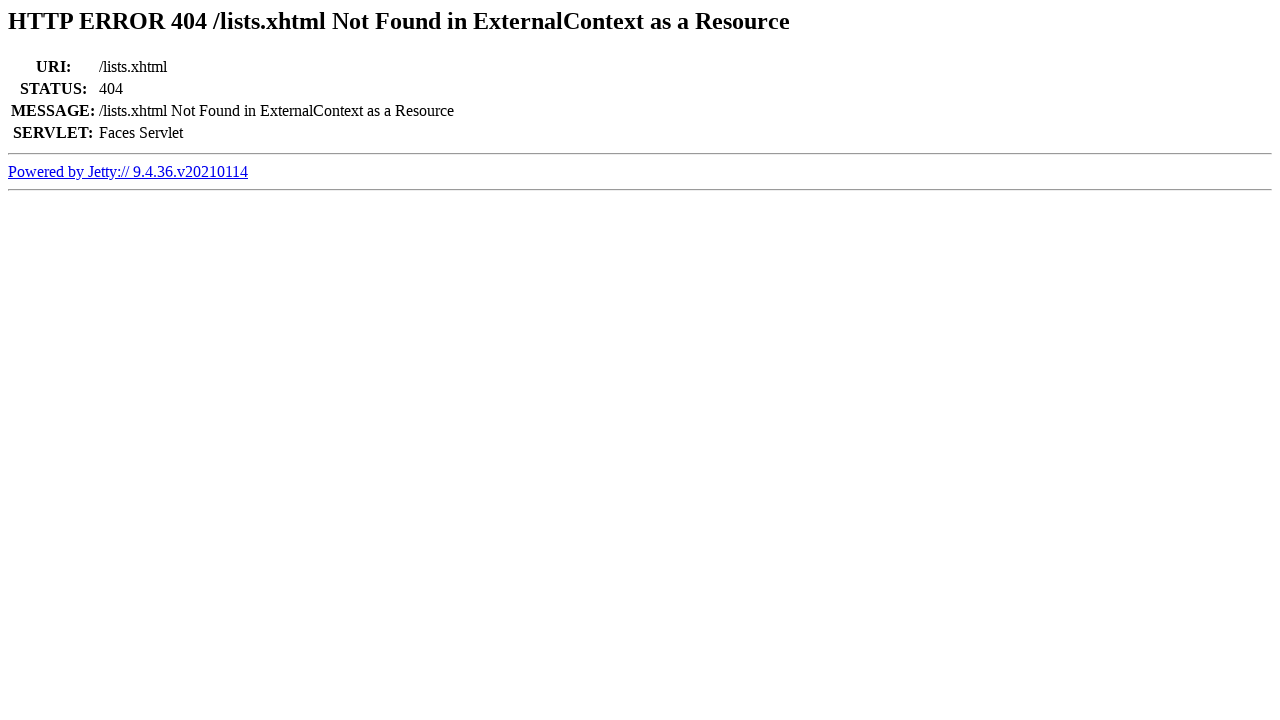

Retrieved page title to check for 404 status
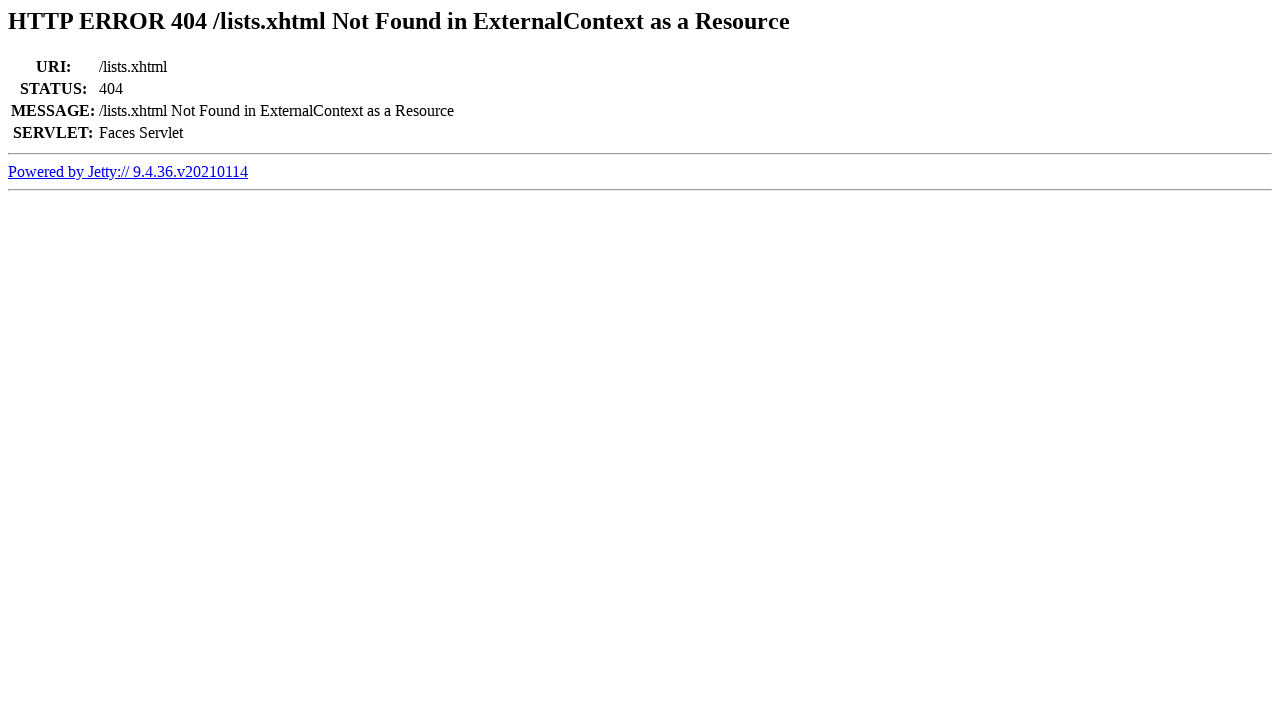

Confirmed link is broken - 404 detected in page title
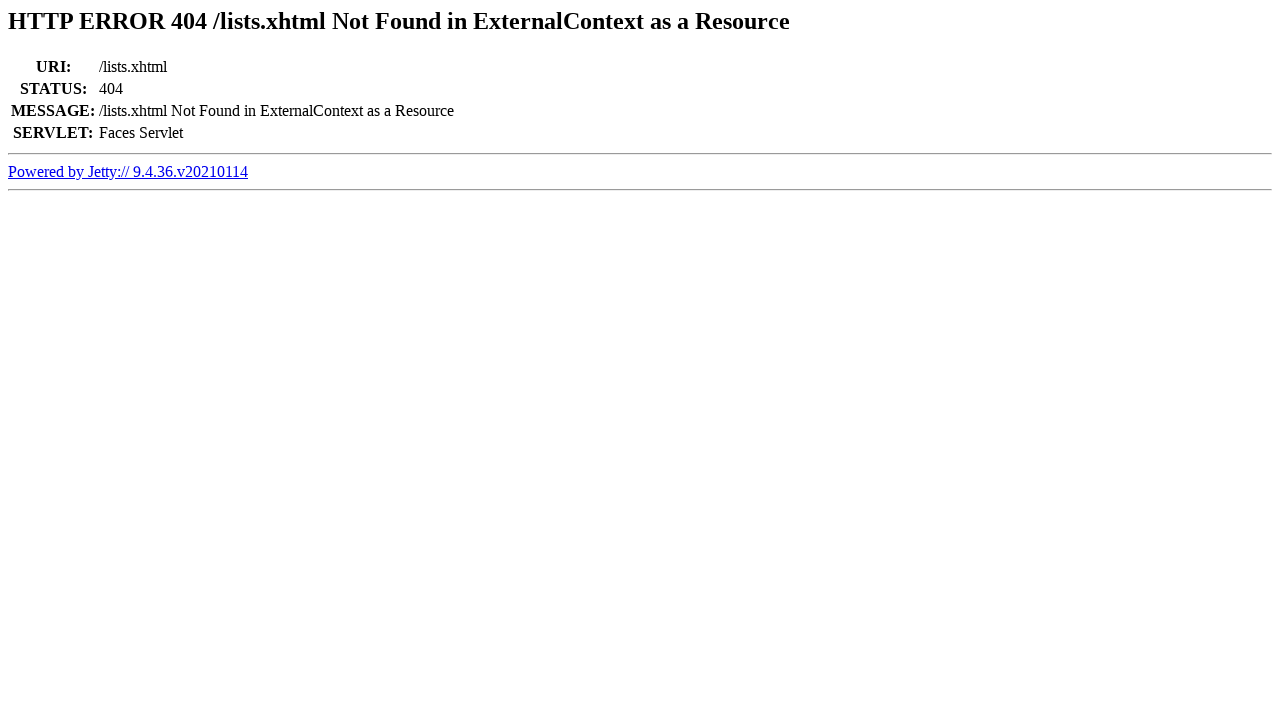

Navigated back from broken link page
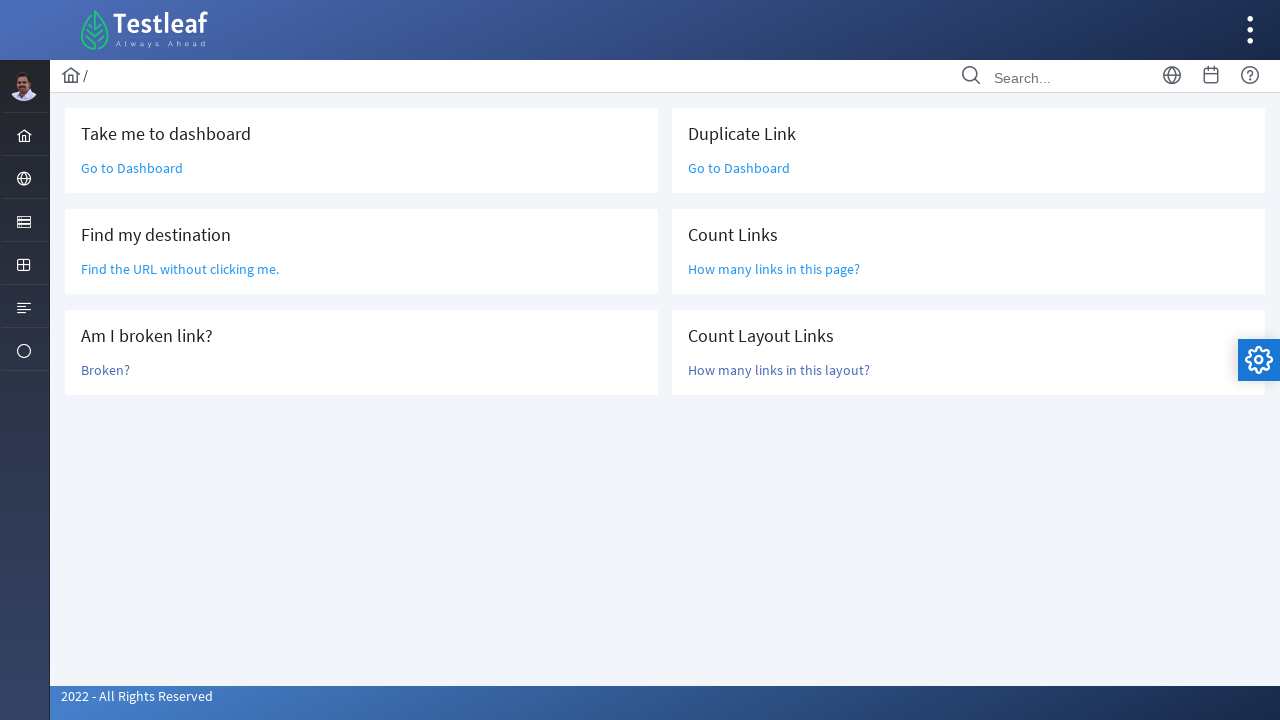

Clicked 'Go to Dashboard' link again at (132, 168) on text='Go to Dashboard'
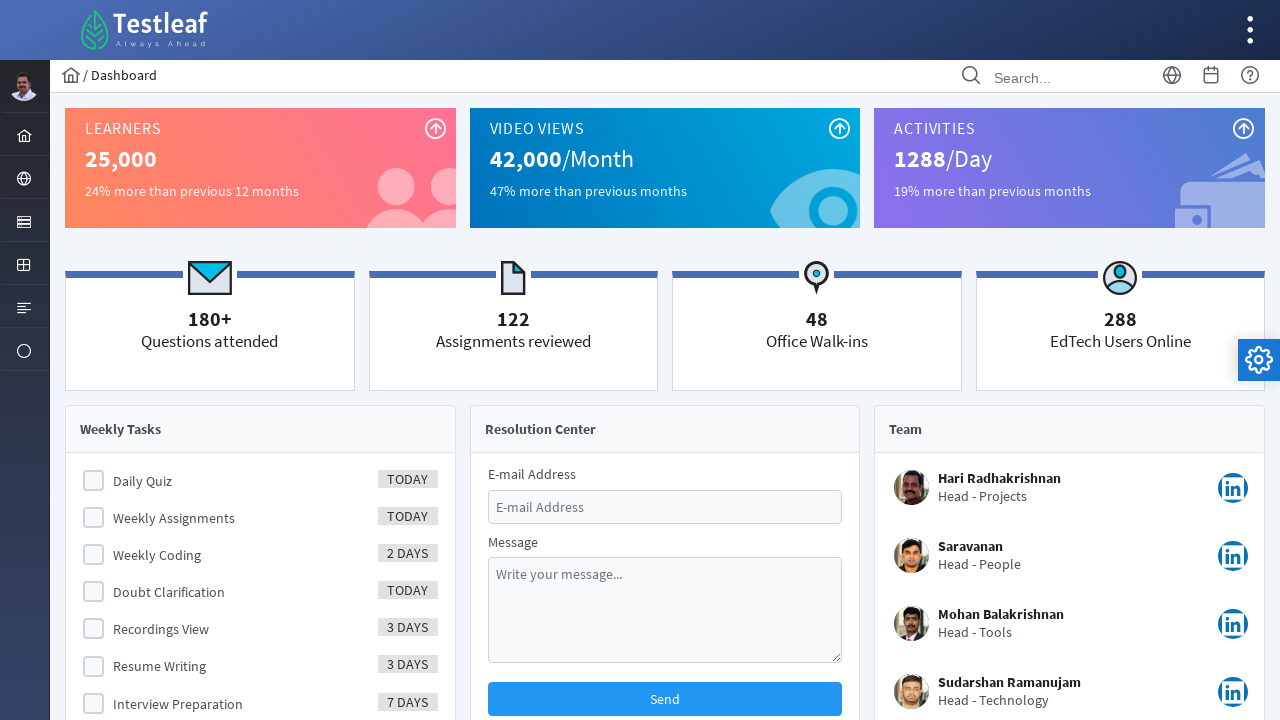

Navigated back to links page again
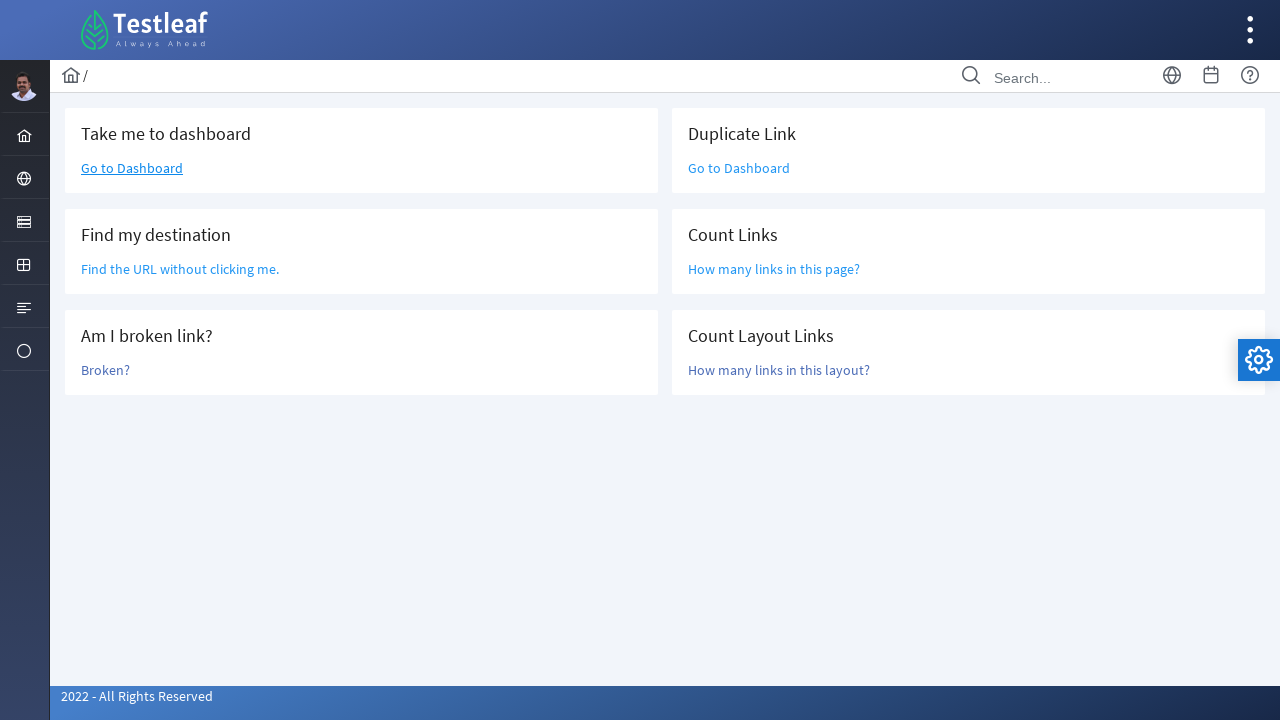

Located all link elements on the page
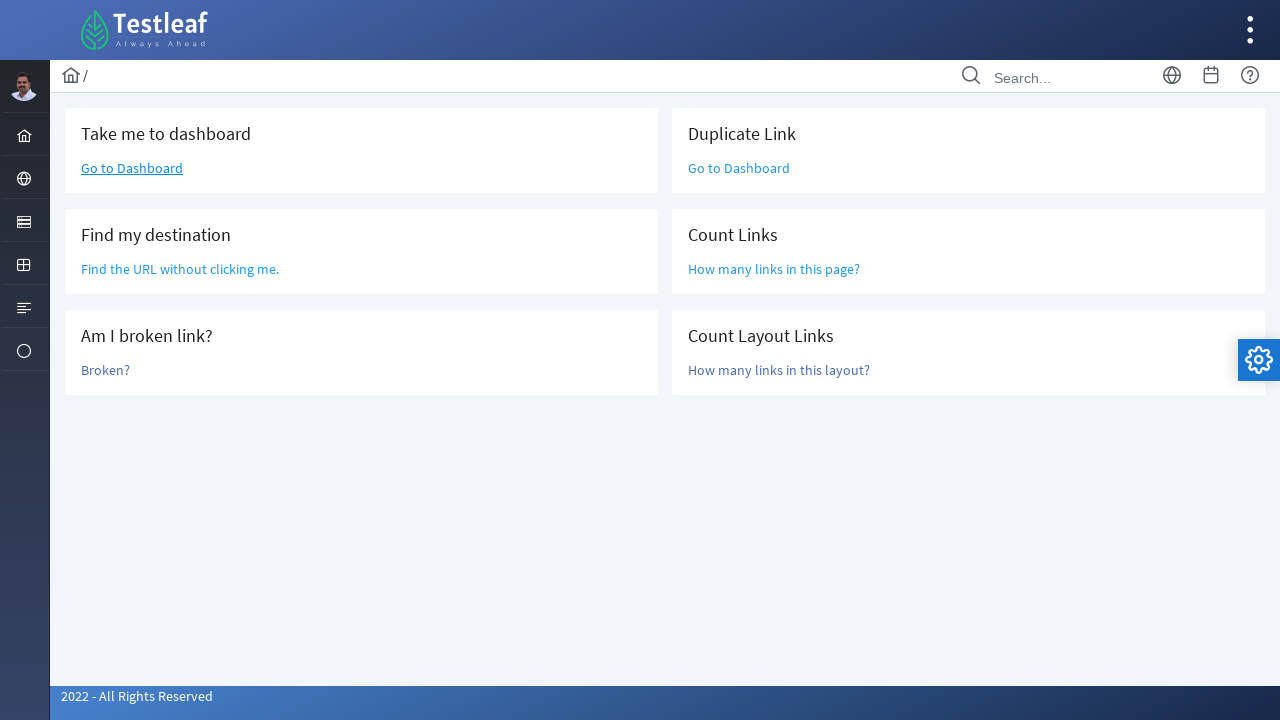

Counted total links on page: 47
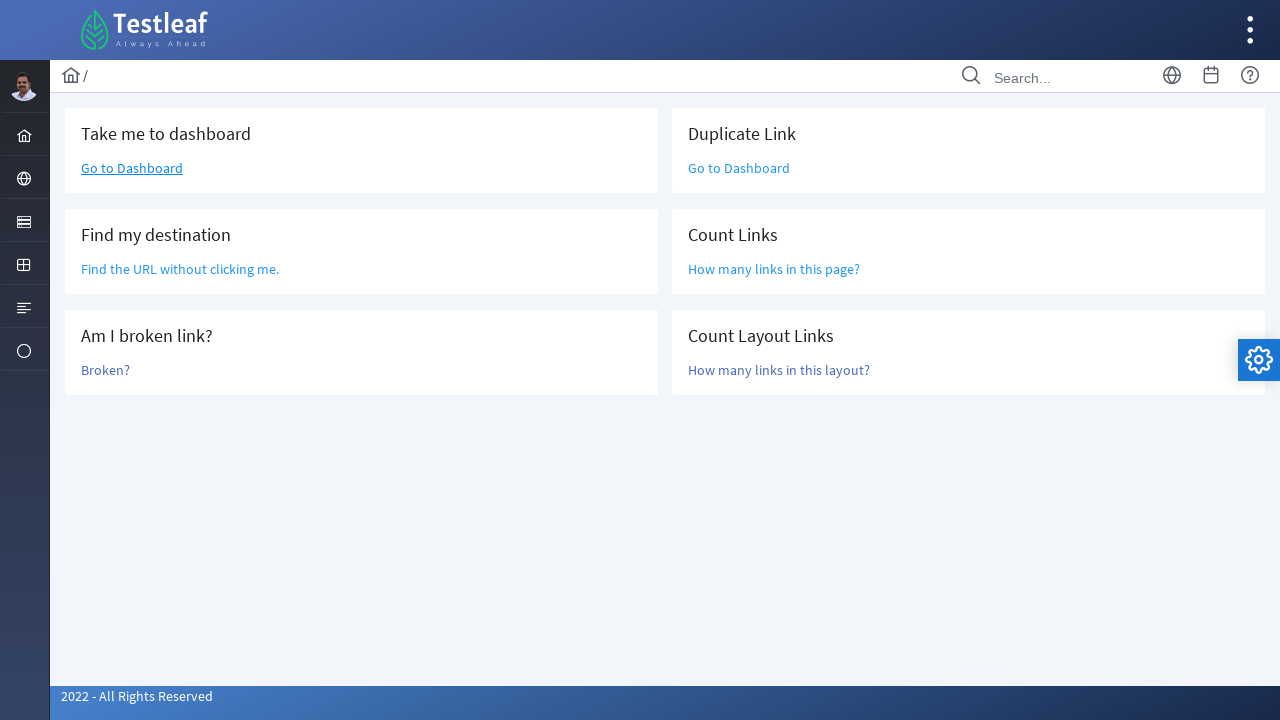

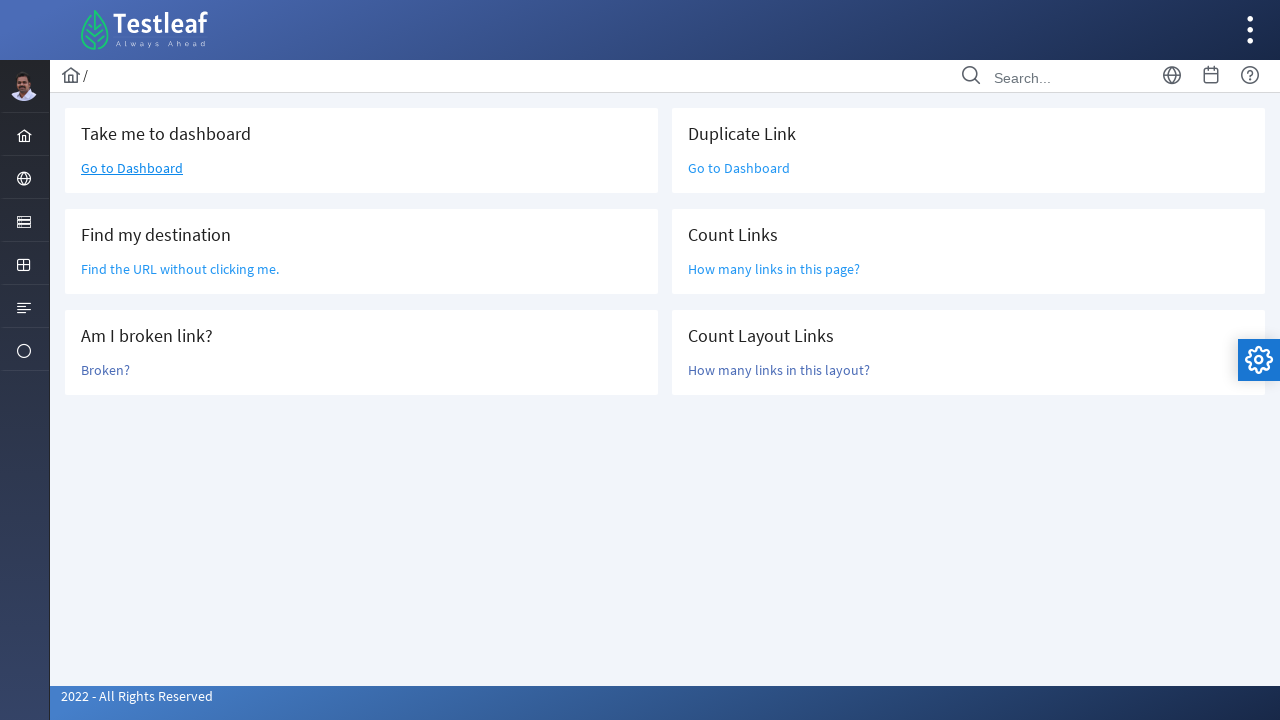